Tests removing a checkbox by clicking the Remove button and verifying the "It's gone!" message appears

Starting URL: http://the-internet.herokuapp.com/dynamic_controls

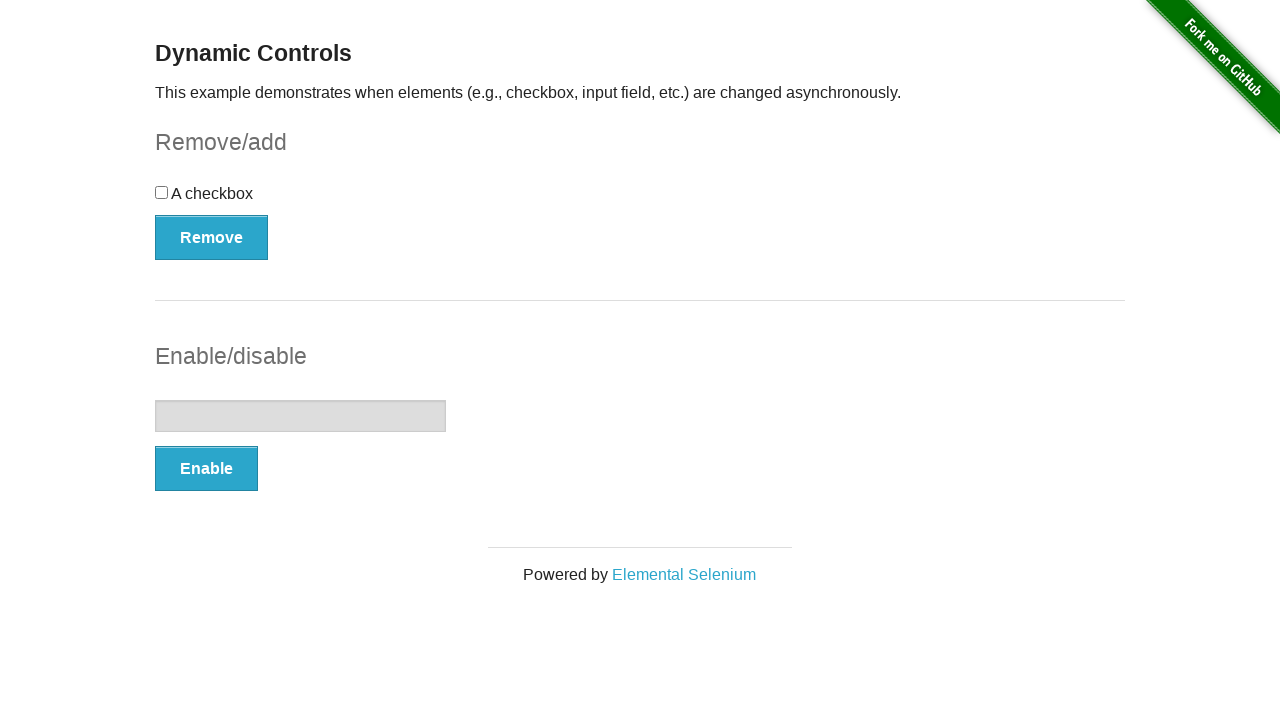

Clicked Remove button in checkbox section at (212, 237) on button:has-text('Remove')
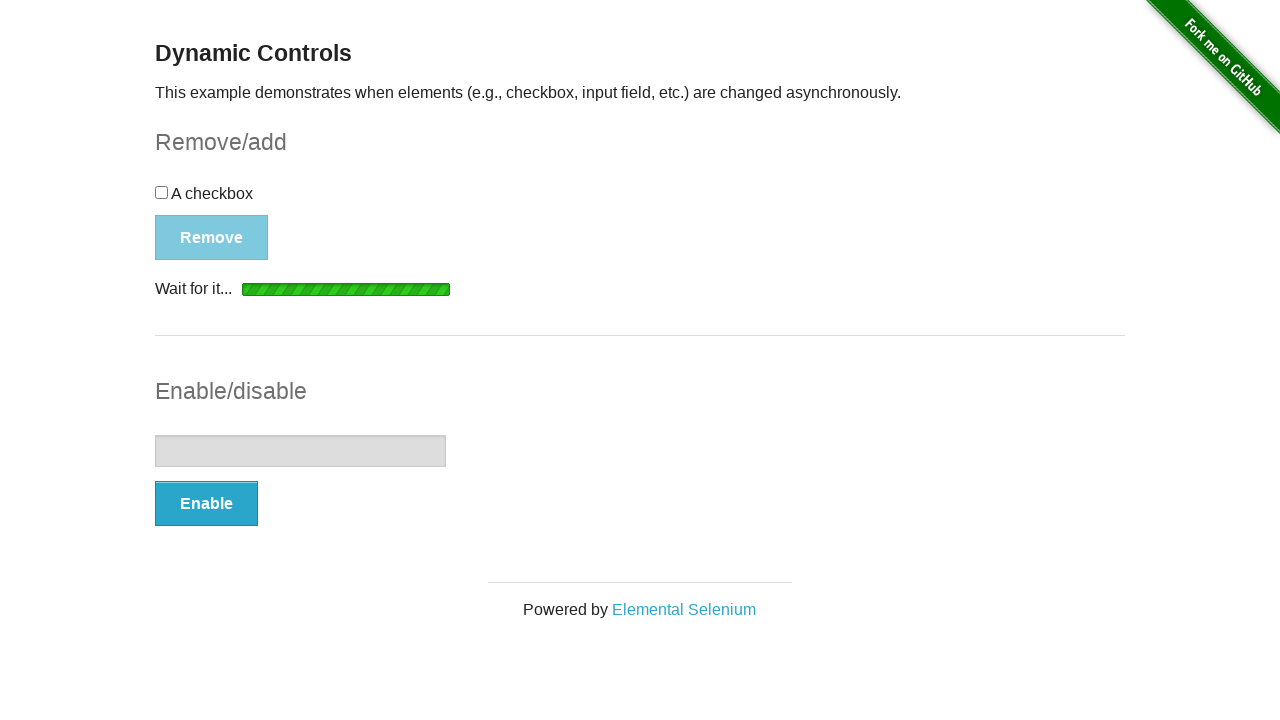

Message element appeared after removal
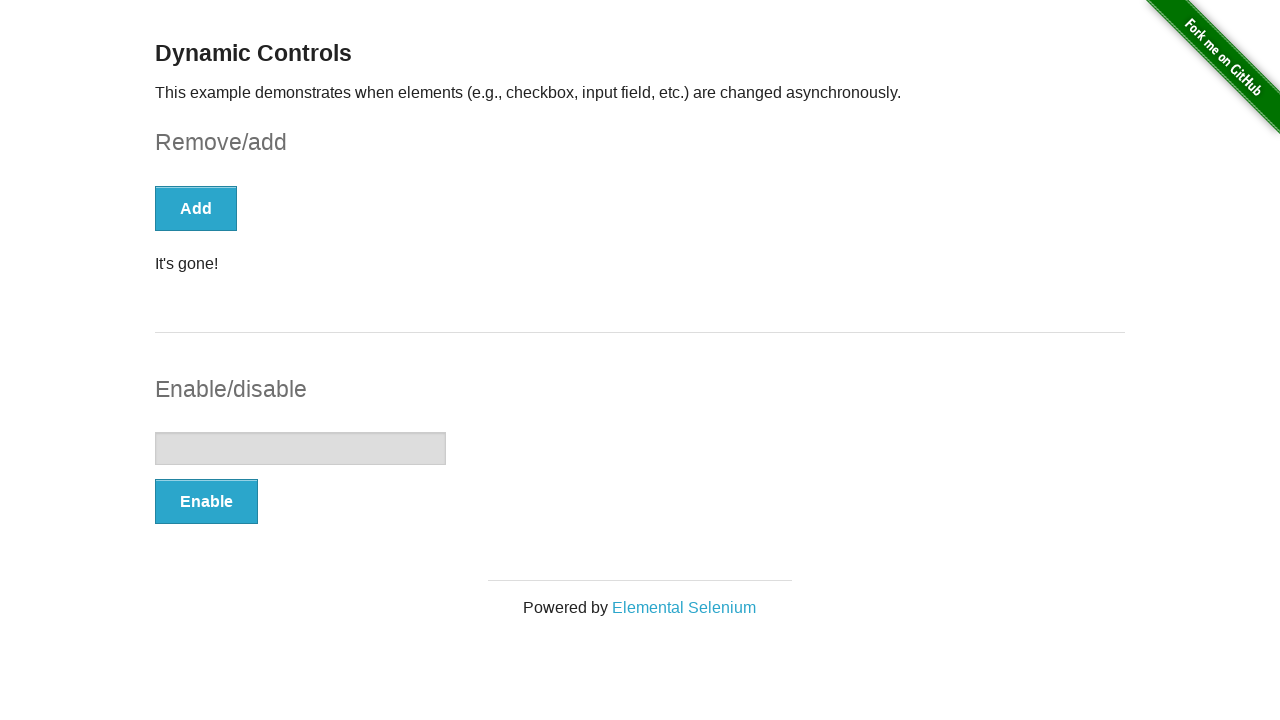

Retrieved message text content
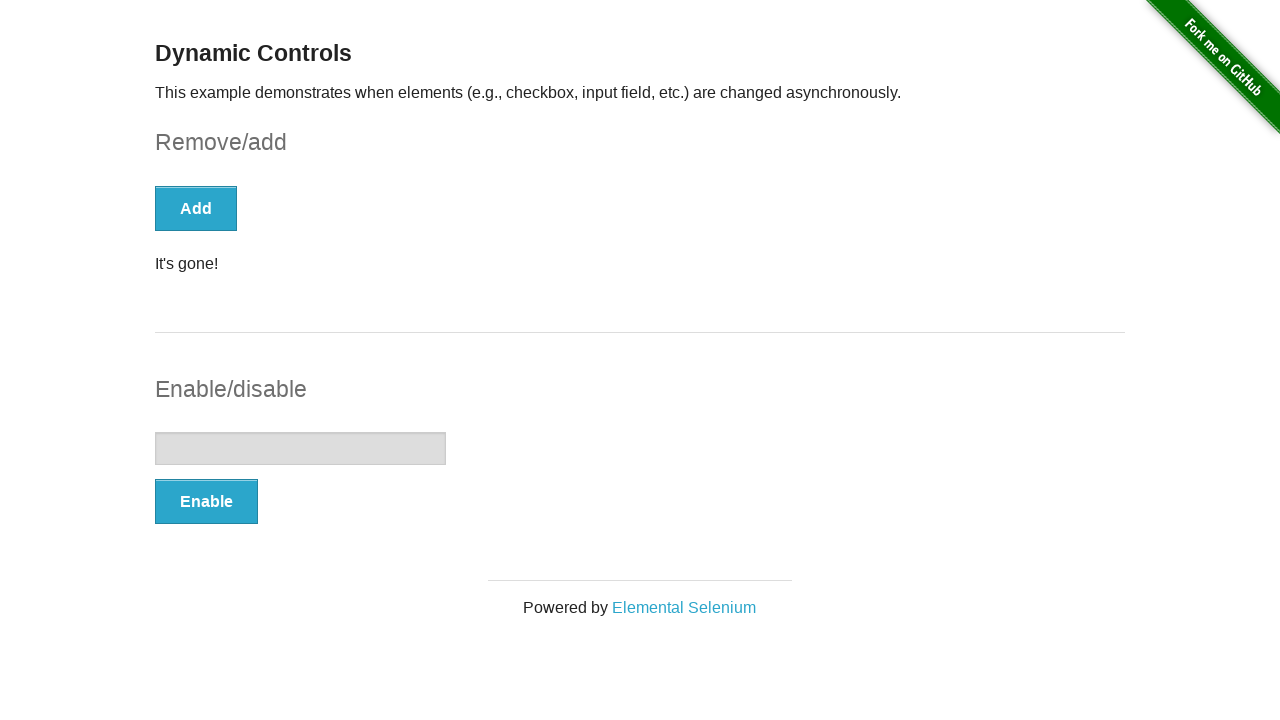

Verified message displays 'It's gone!'
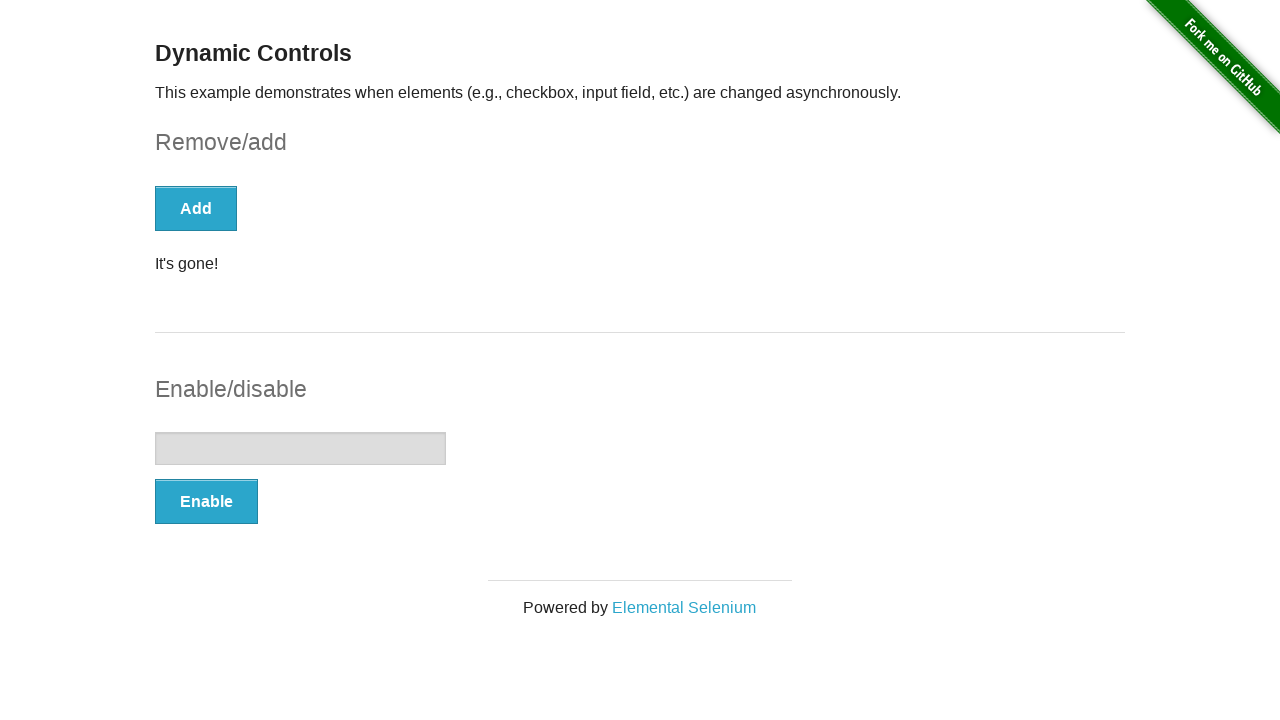

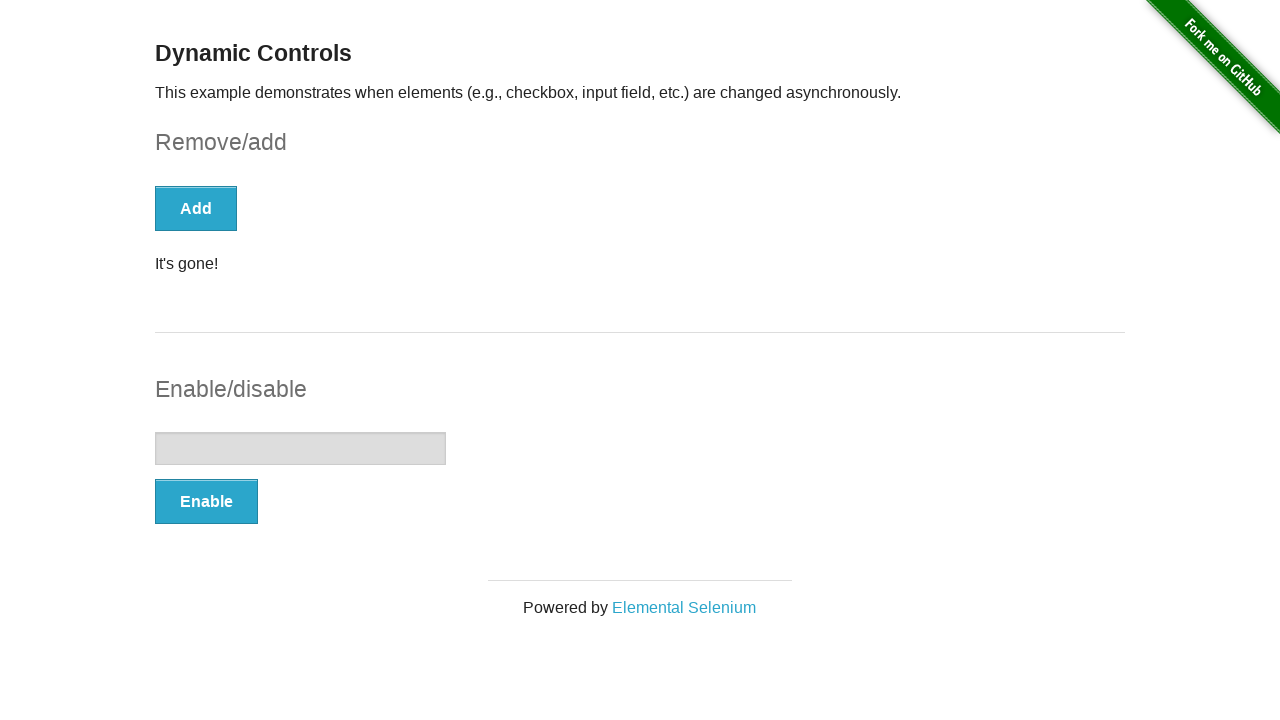